Tests a page with a delayed button appearance by clicking a verify button and checking for a success message

Starting URL: http://suninjuly.github.io/wait1.html

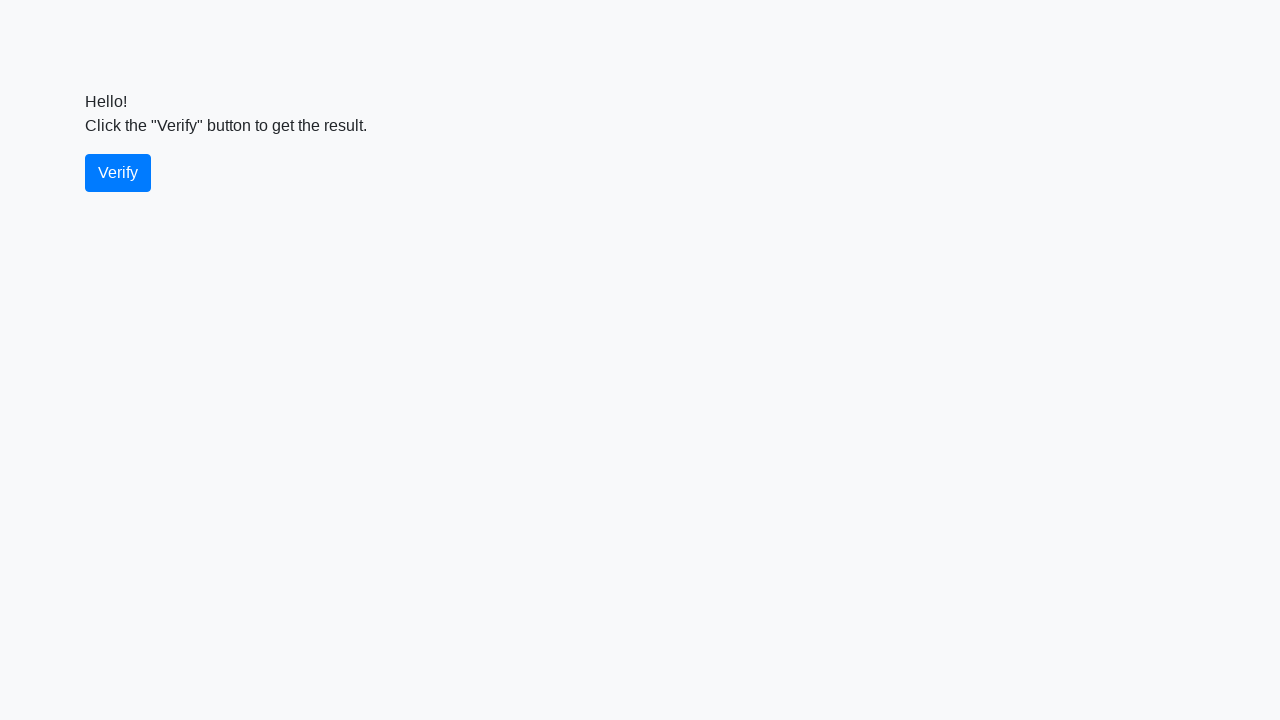

Clicked the verify button at (118, 173) on #verify
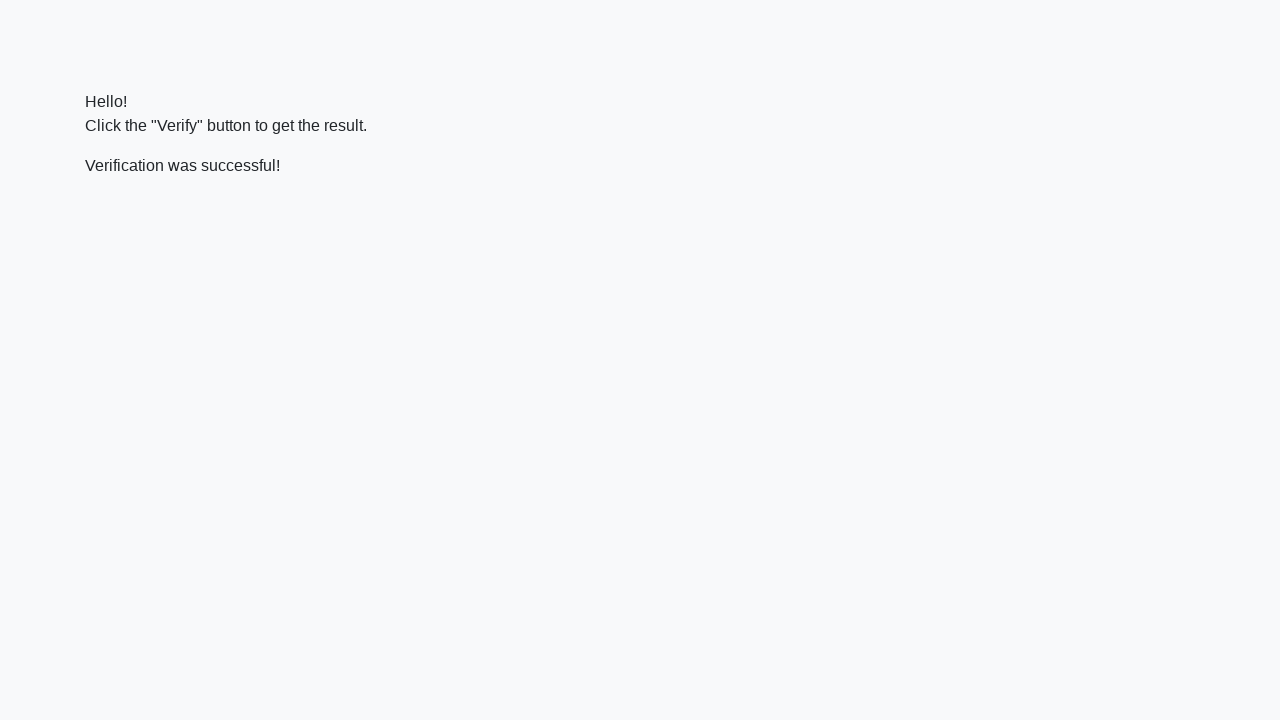

Located the verify message element
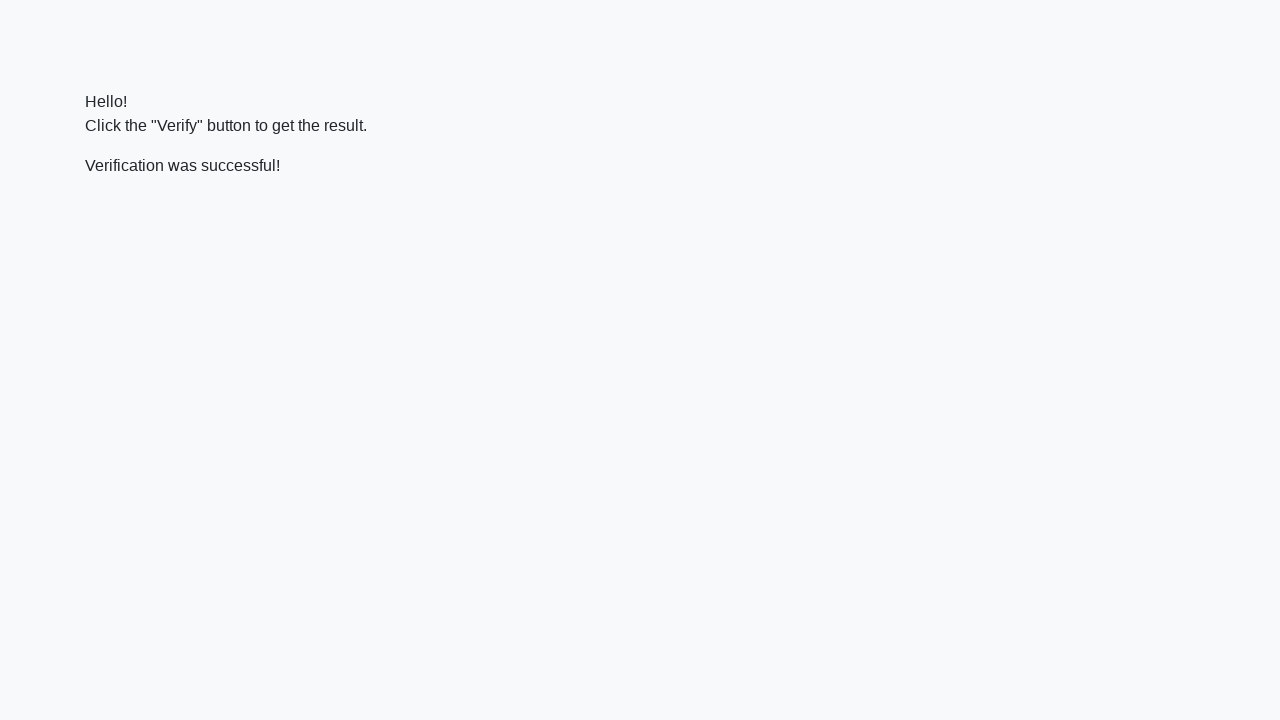

Waited for the success message to appear
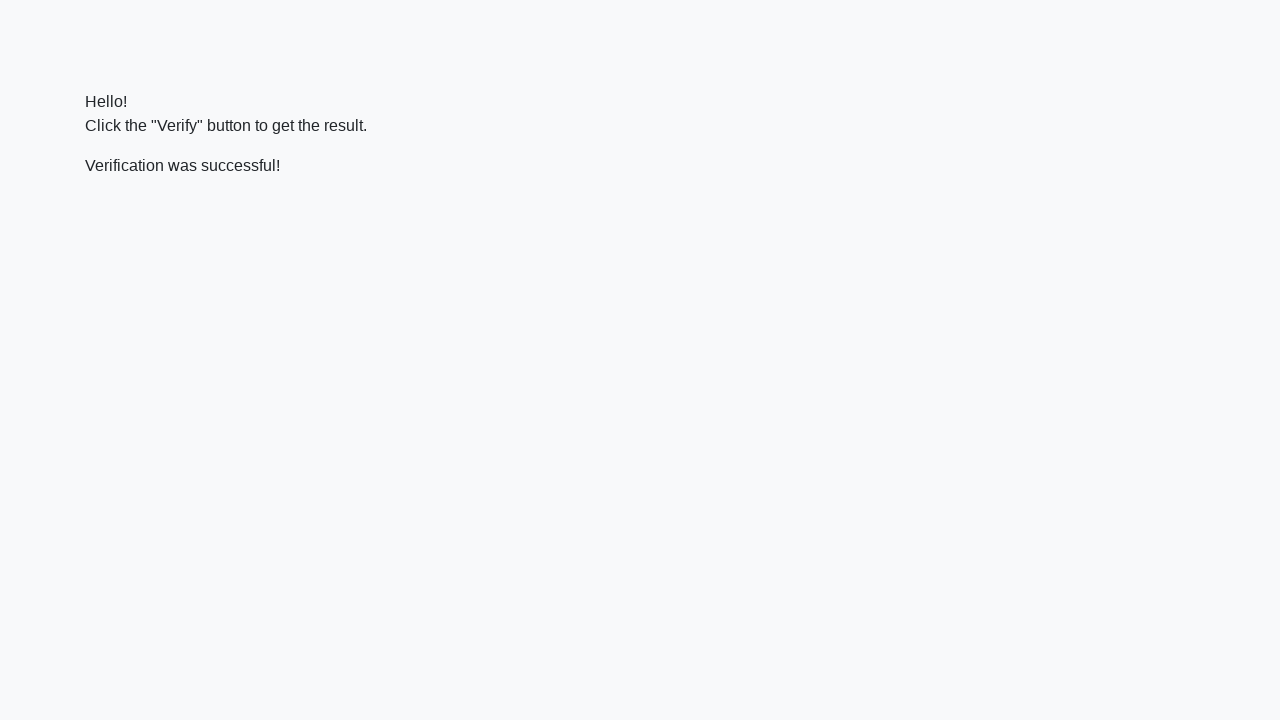

Verified that the message contains 'successful'
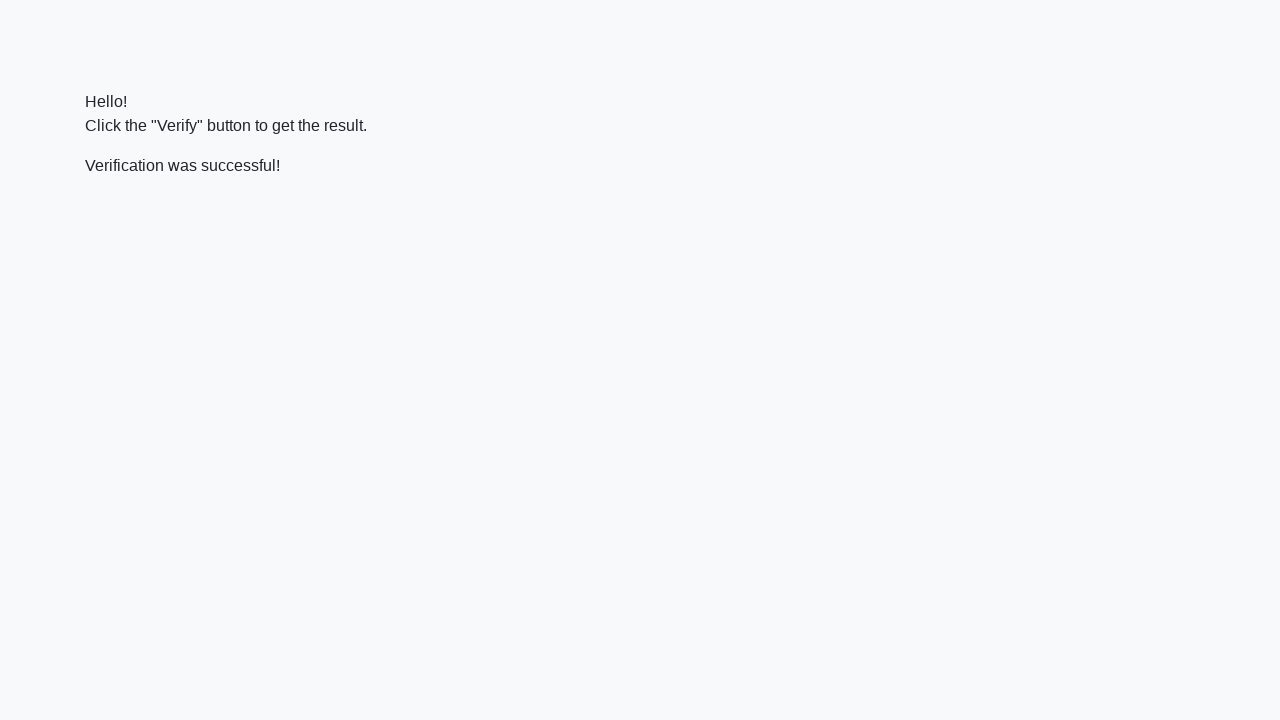

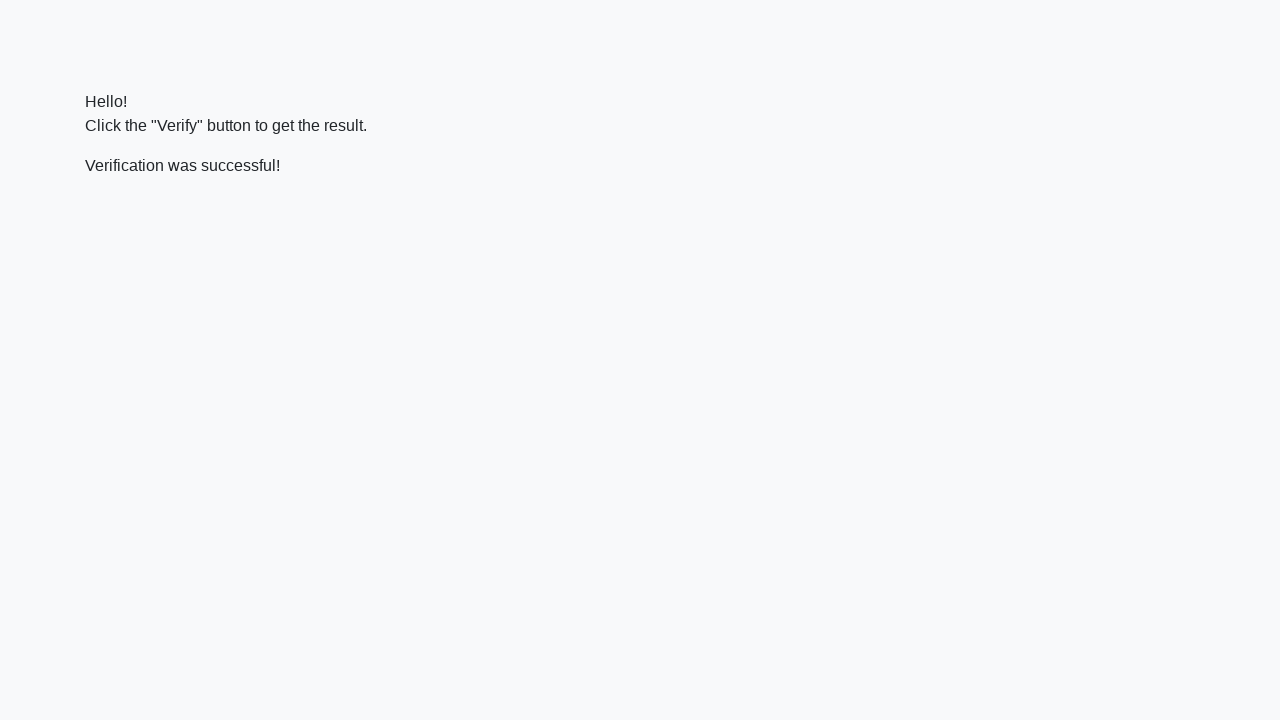